Tests drag and drop functionality by dragging a draggable element and dropping it onto a droppable target area

Starting URL: https://demoqa.com/droppable/

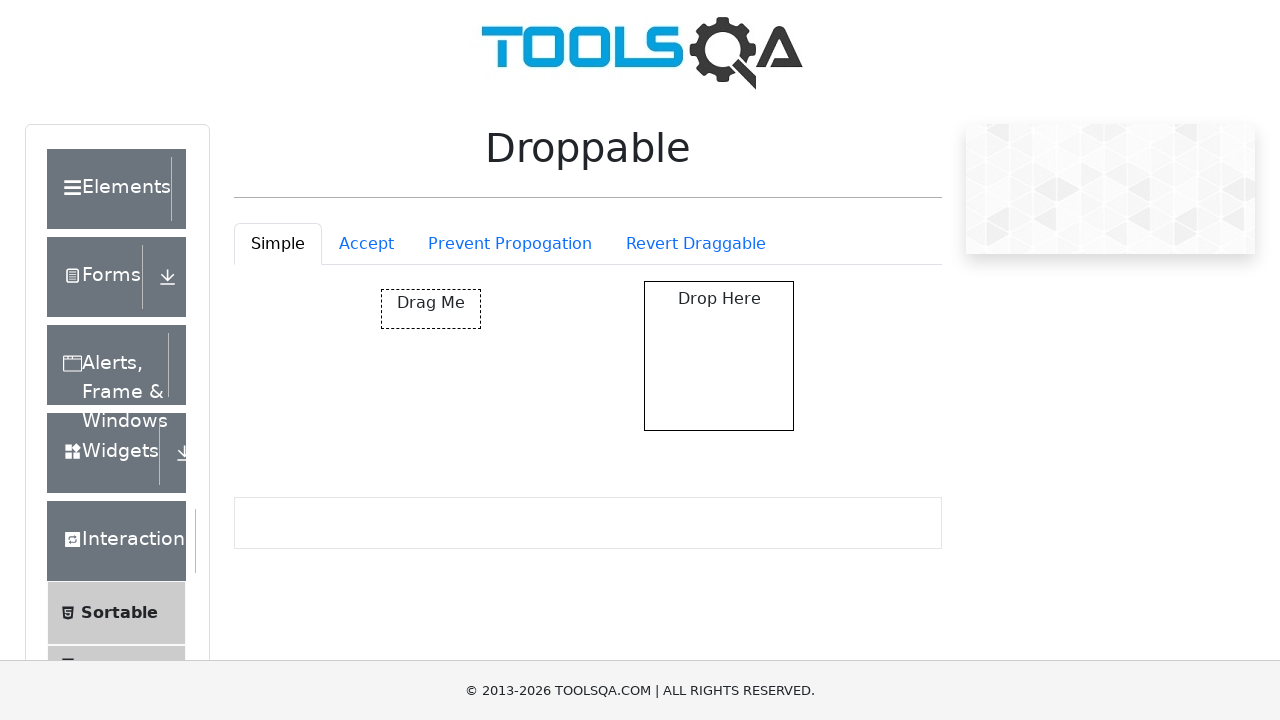

Dragged draggable element and dropped it onto droppable target area at (719, 356)
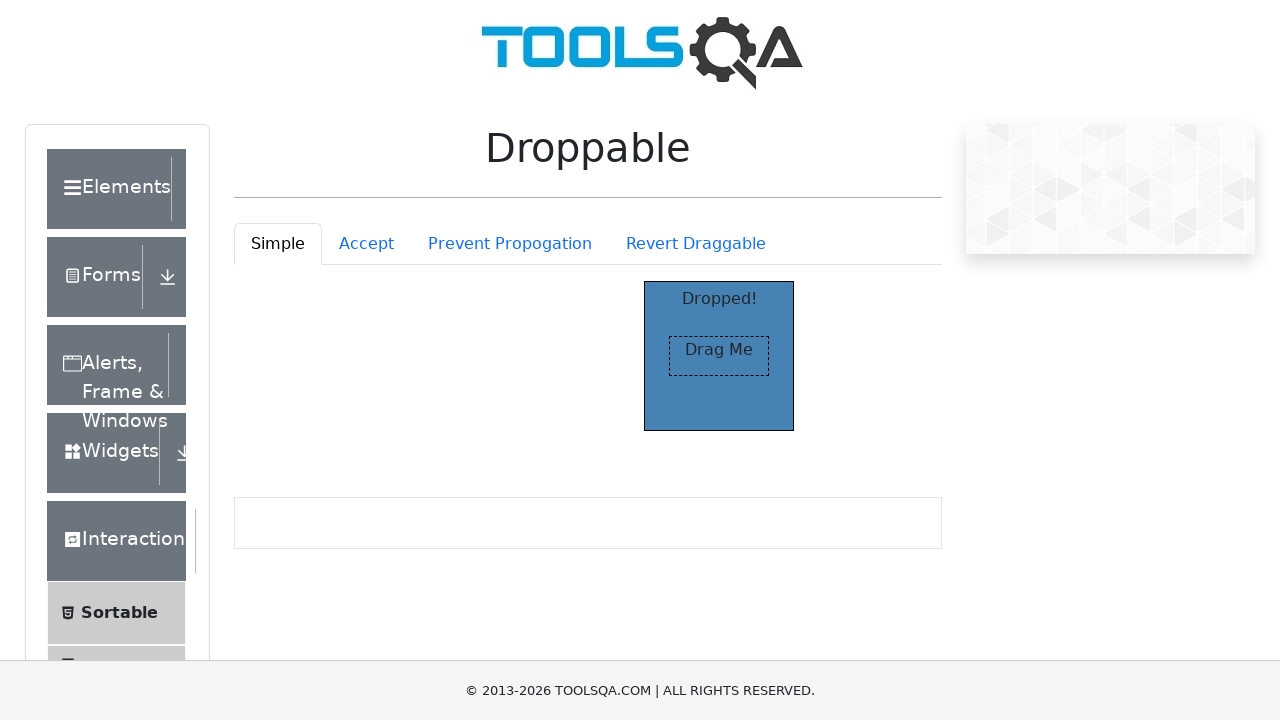

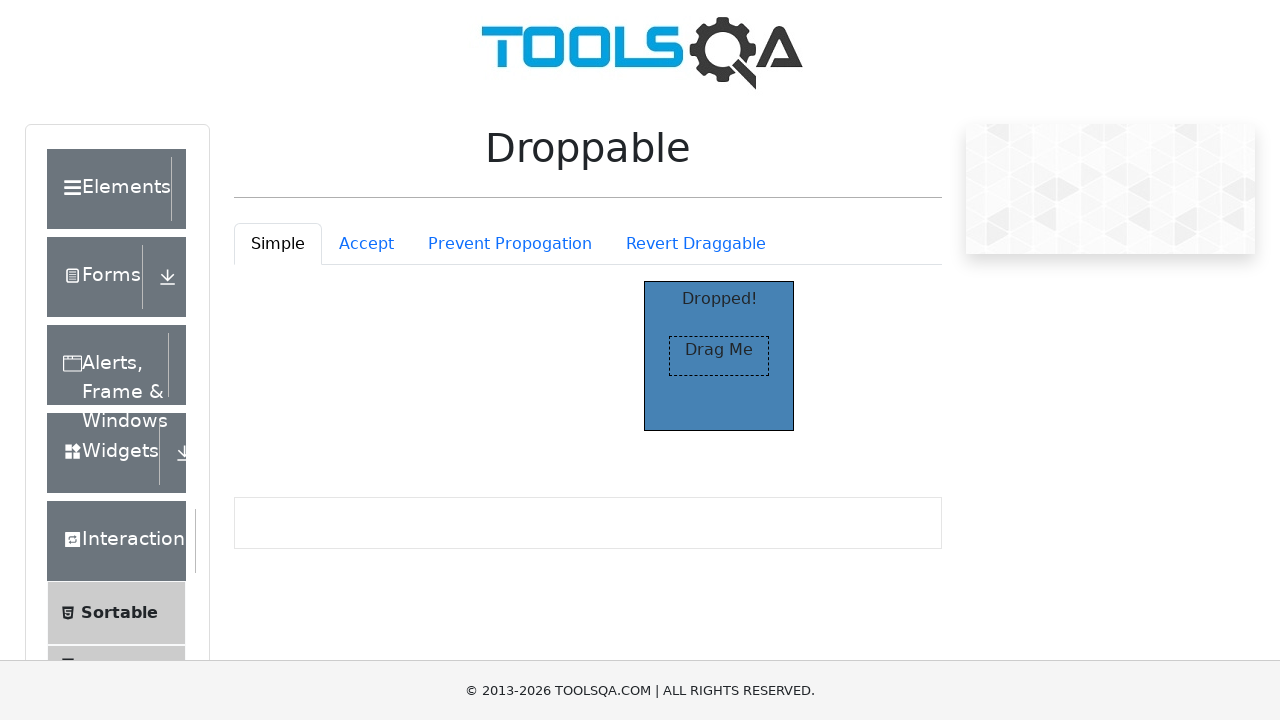